Tests new user account registration by filling out the registration form with email, first name, last name, and password, then verifies successful account creation through an alert message.

Starting URL: https://hotel-testlab.coderslab.pl/en/

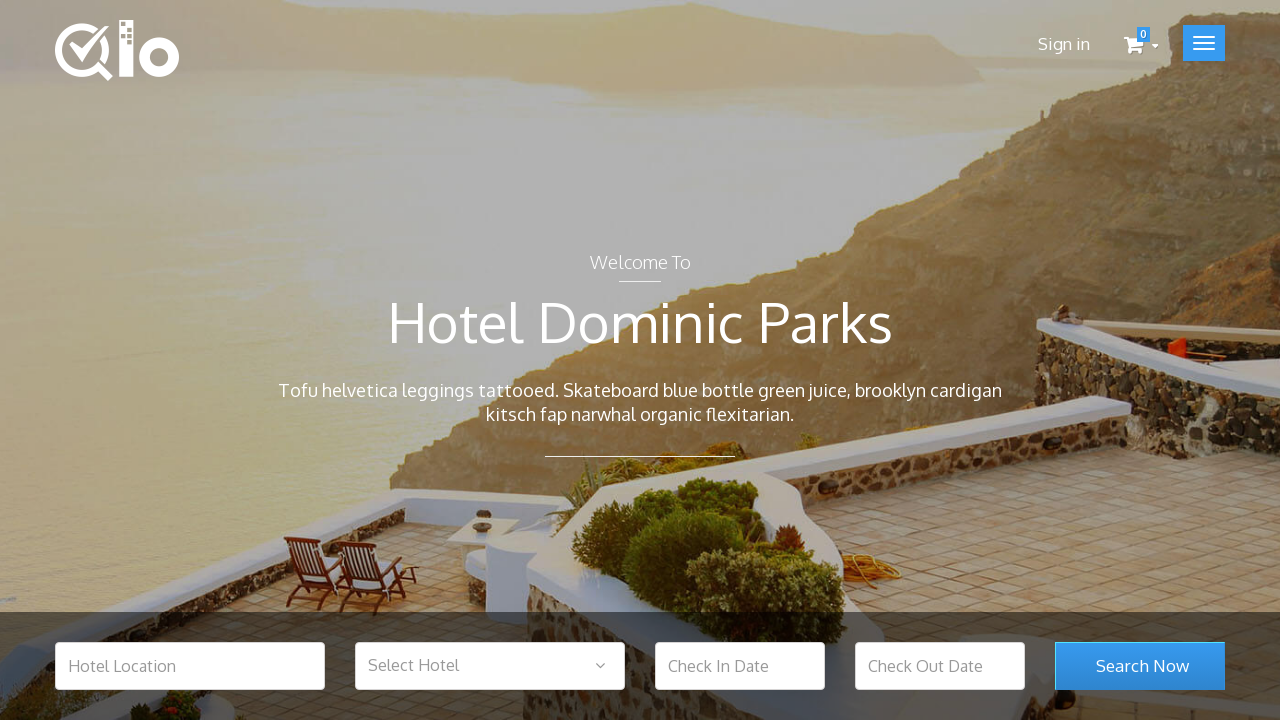

Clicked sign in button to access registration page at (1064, 44) on .user_login
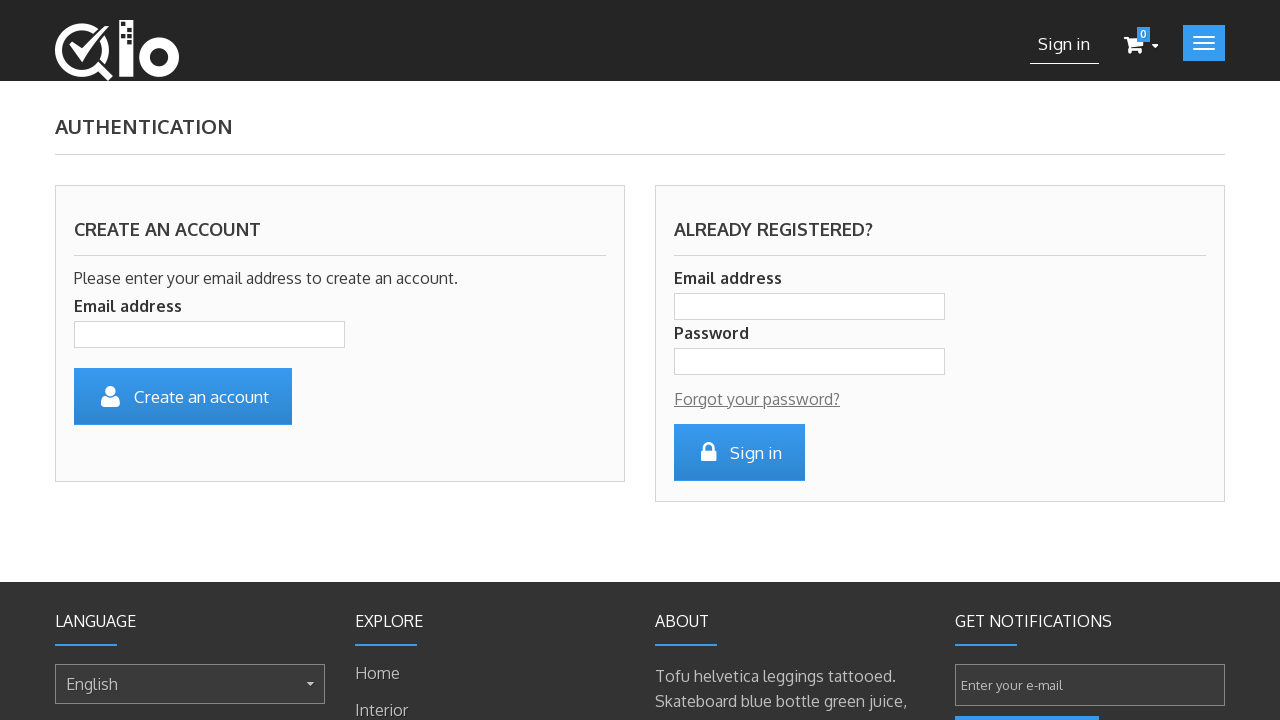

Filled registration email field with generated email: 57767920TEA26@test.com on #email_create
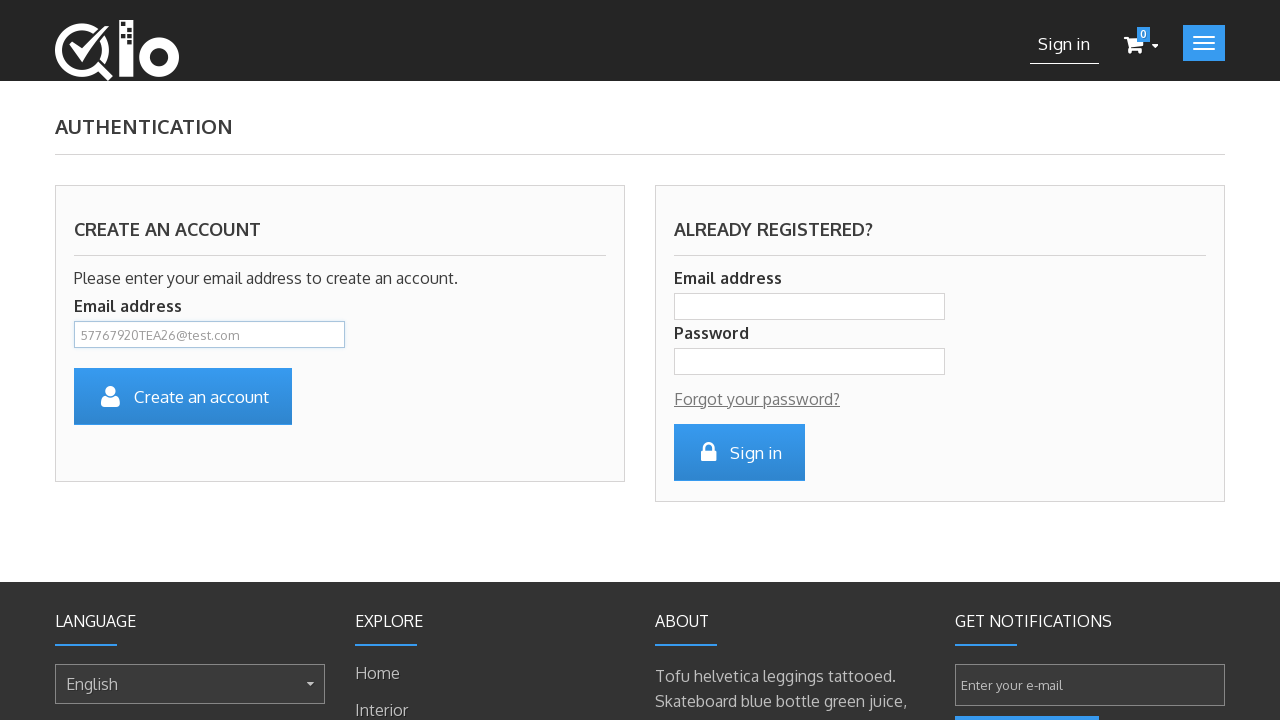

Clicked email create field at (210, 334) on #email_create
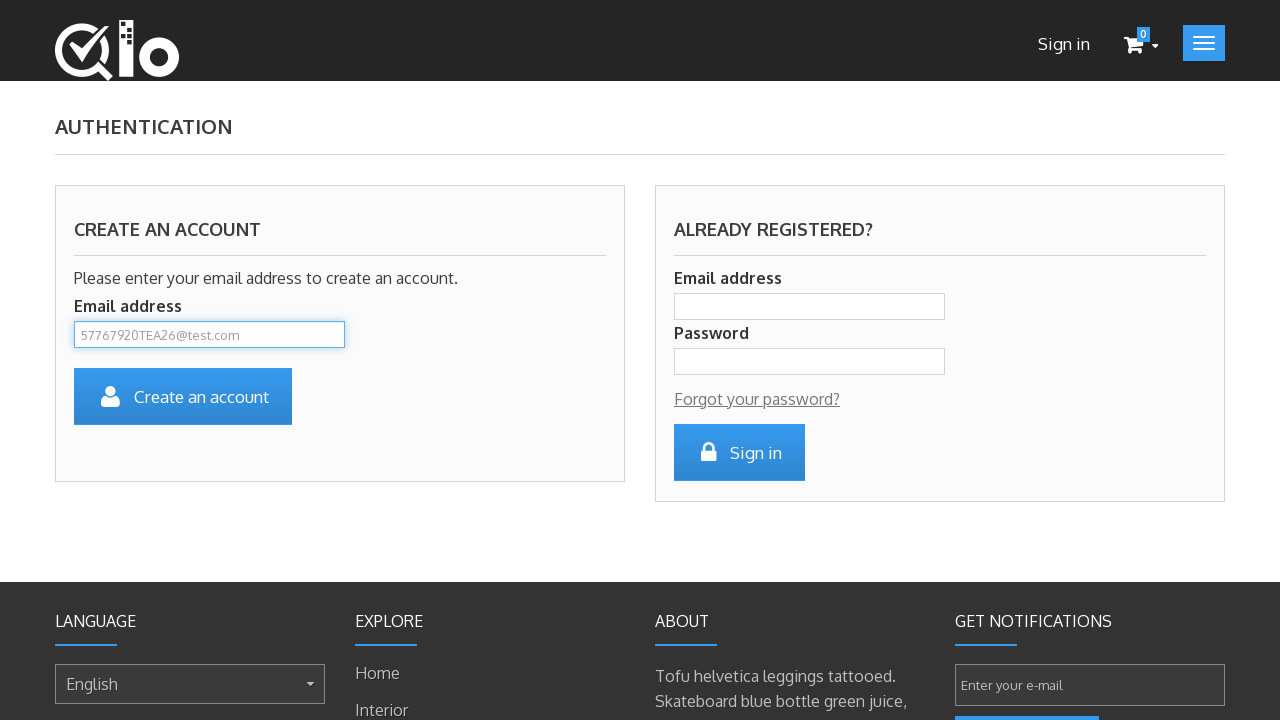

Pressed Enter to submit email on #email_create
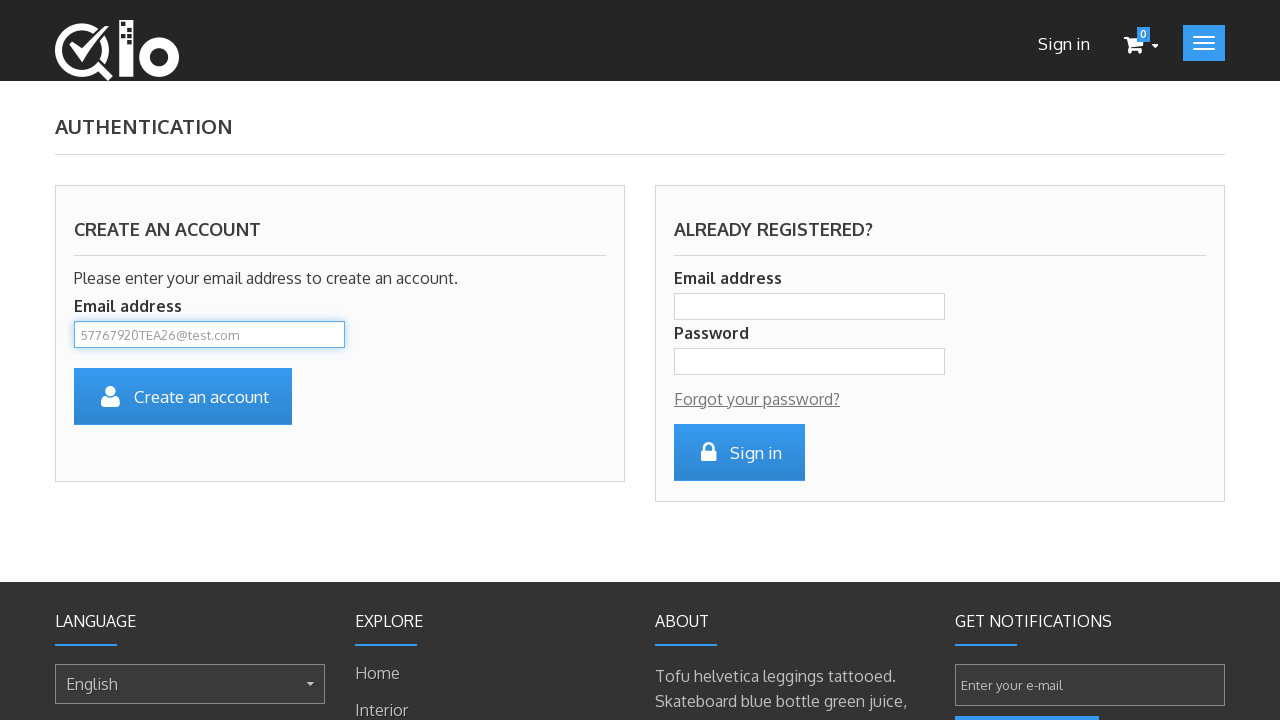

Registration form loaded and first name field is visible
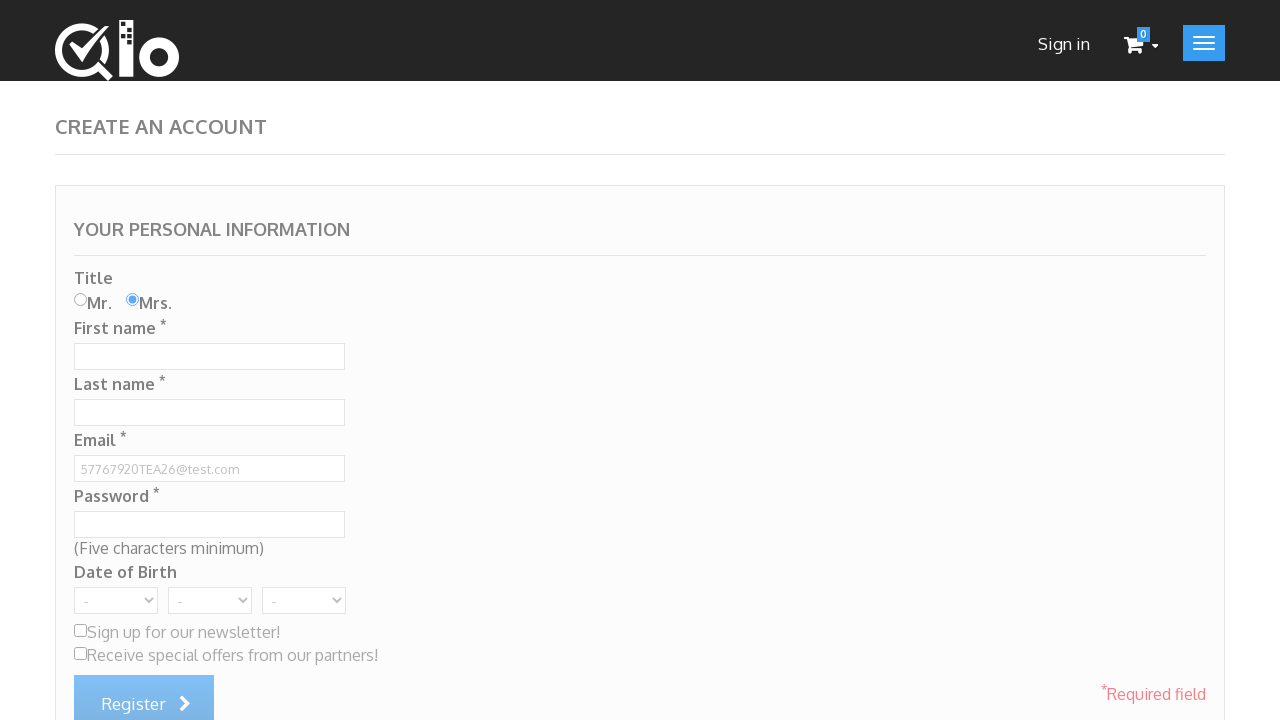

Filled first name field with 'Janusz' on #customer_firstname
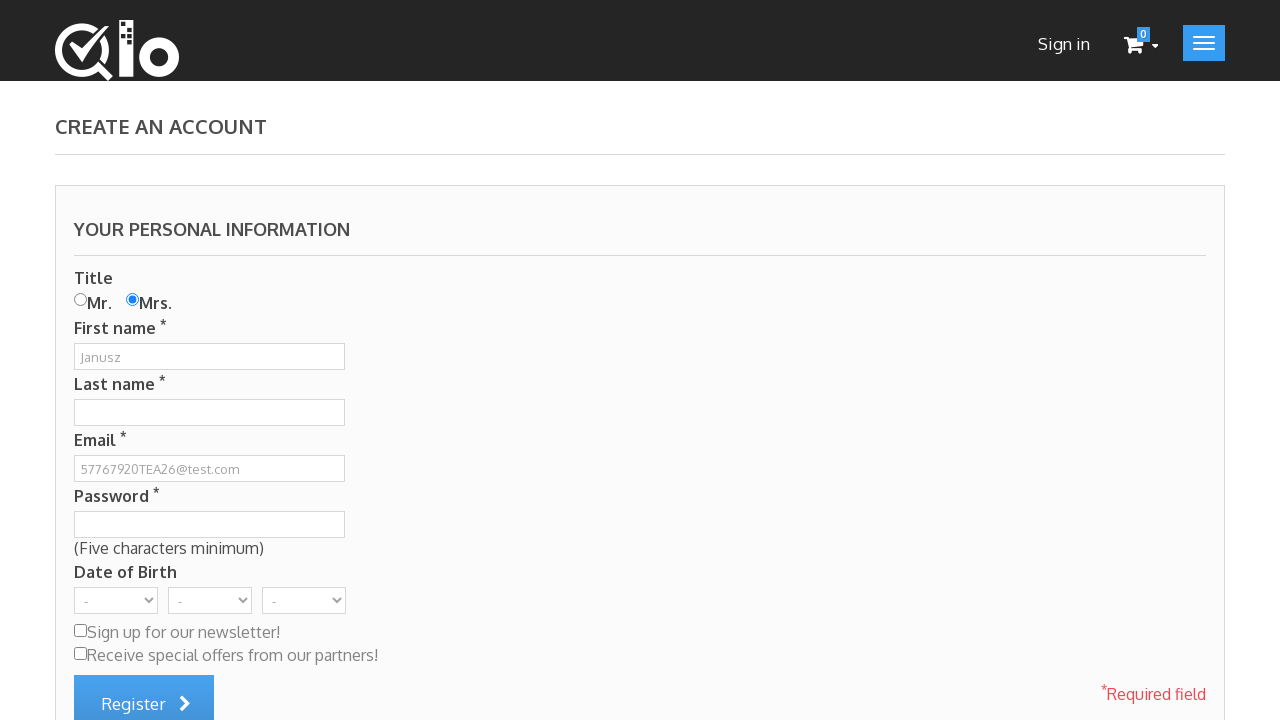

Filled last name field with 'Januszewski' on #customer_lastname
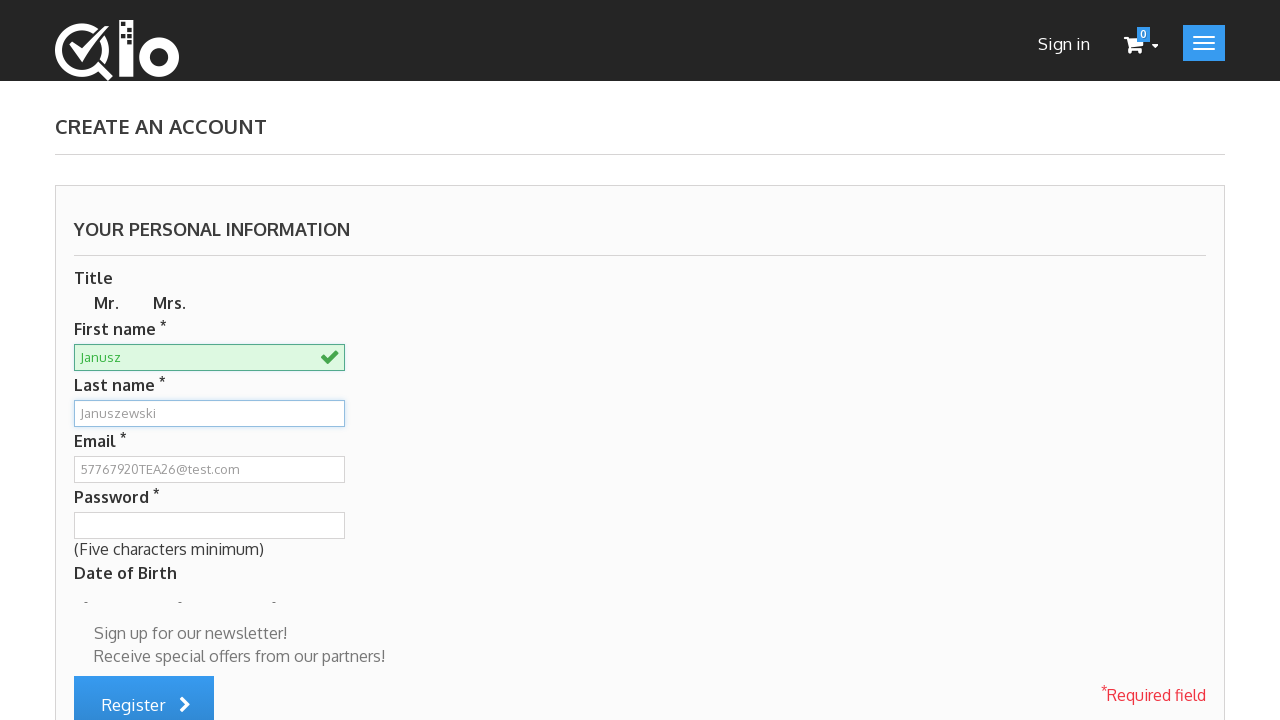

Filled password field with '12345' on #passwd
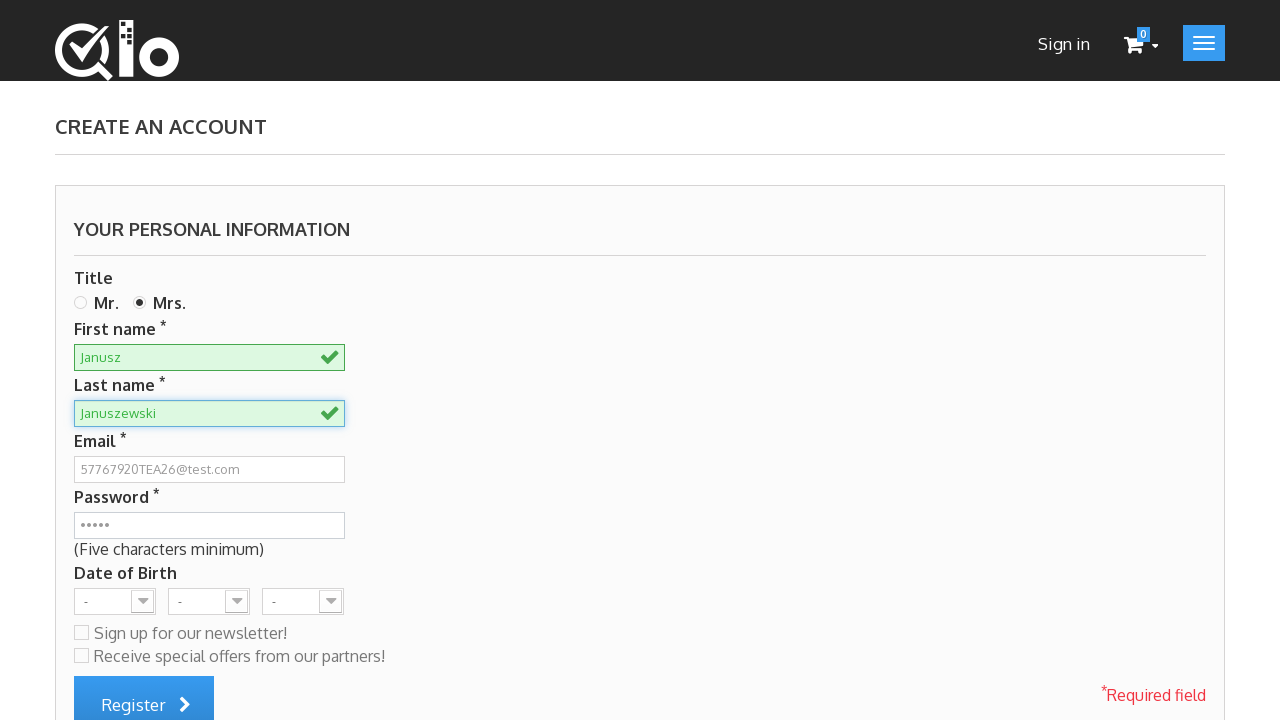

Clicked submit account button to register at (144, 692) on #submitAccount
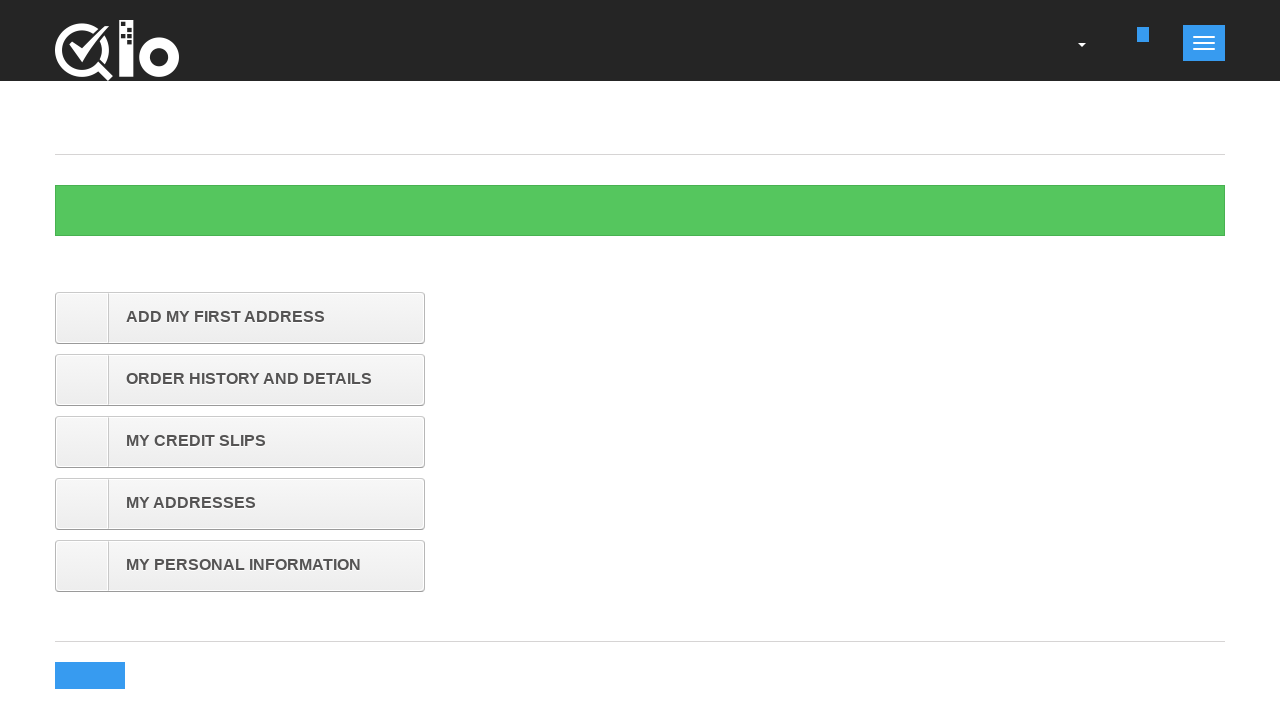

Success alert appeared indicating account creation was successful
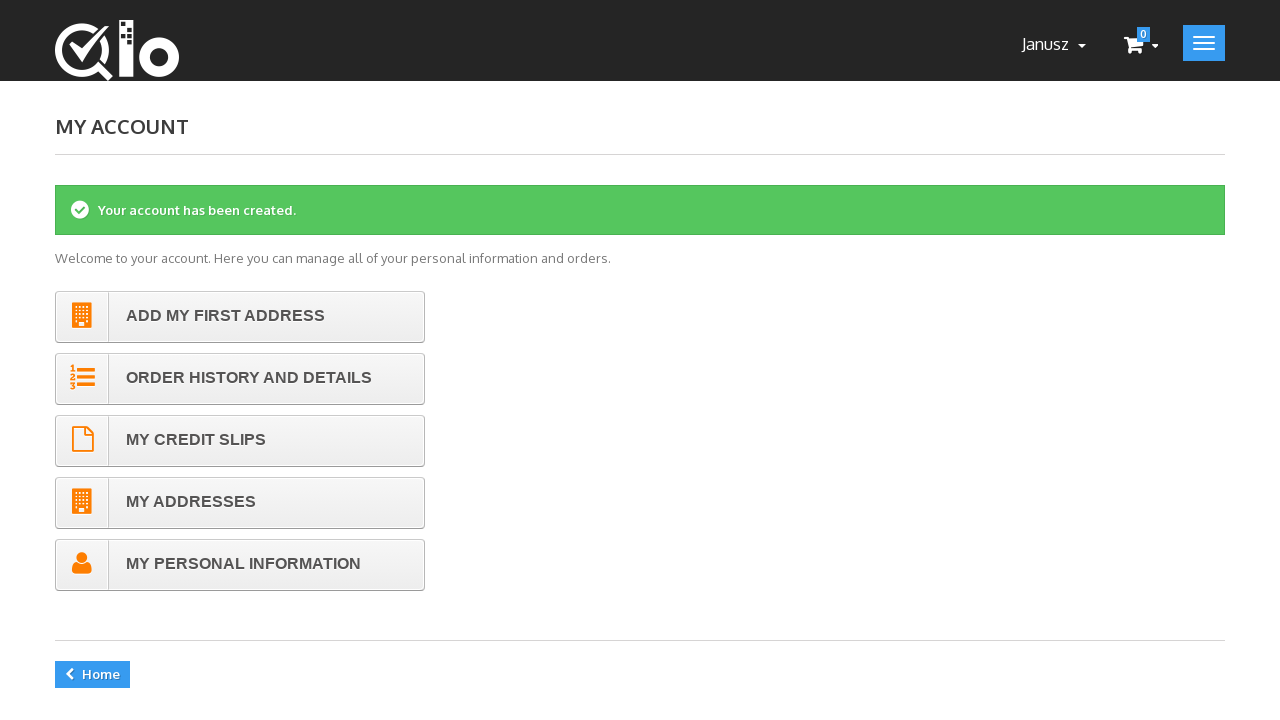

Verified page title is 'My account - MyBooking'
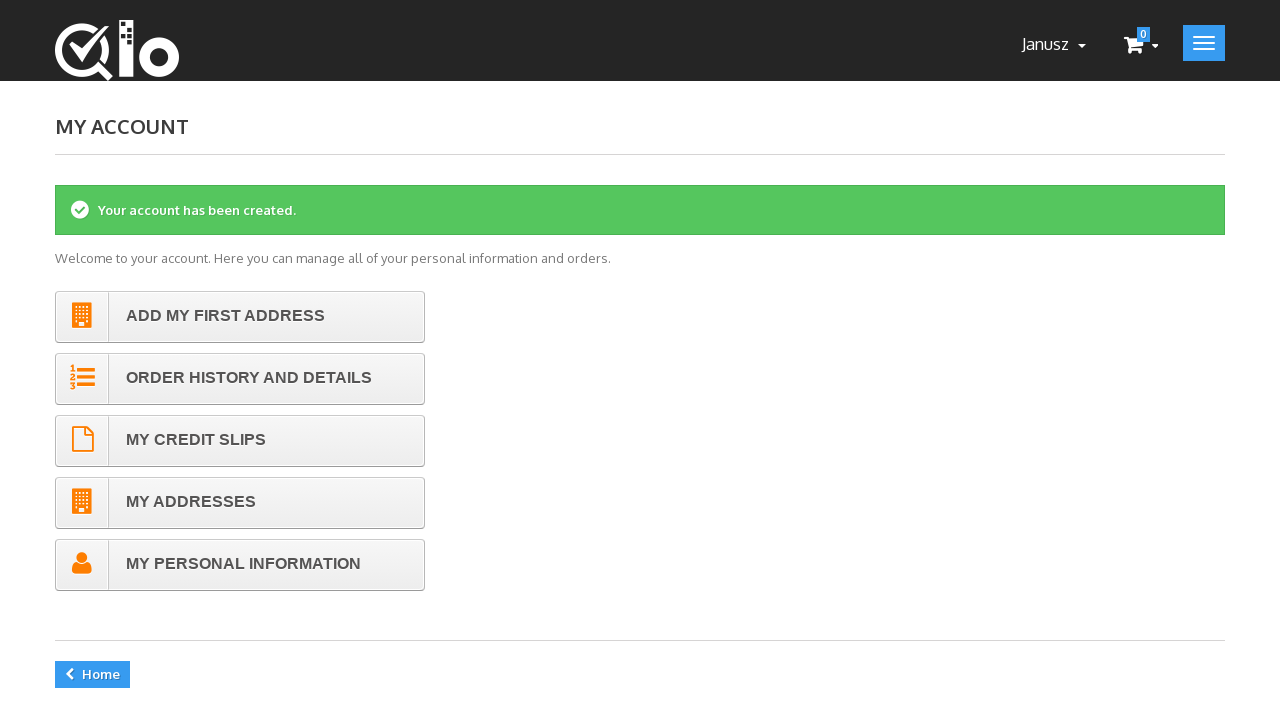

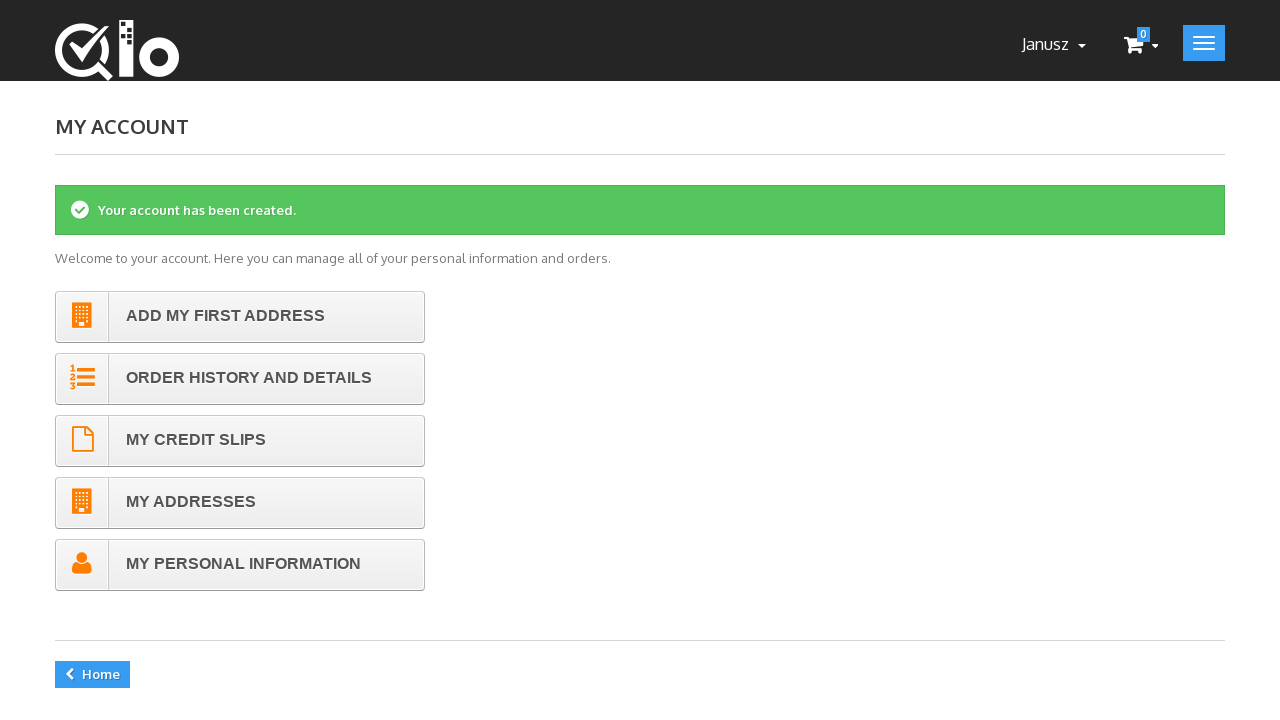